Tests clicking a button by XPath selector and accepting the alert

Starting URL: https://igorsmasc.github.io/botoes_atividade_selenium/

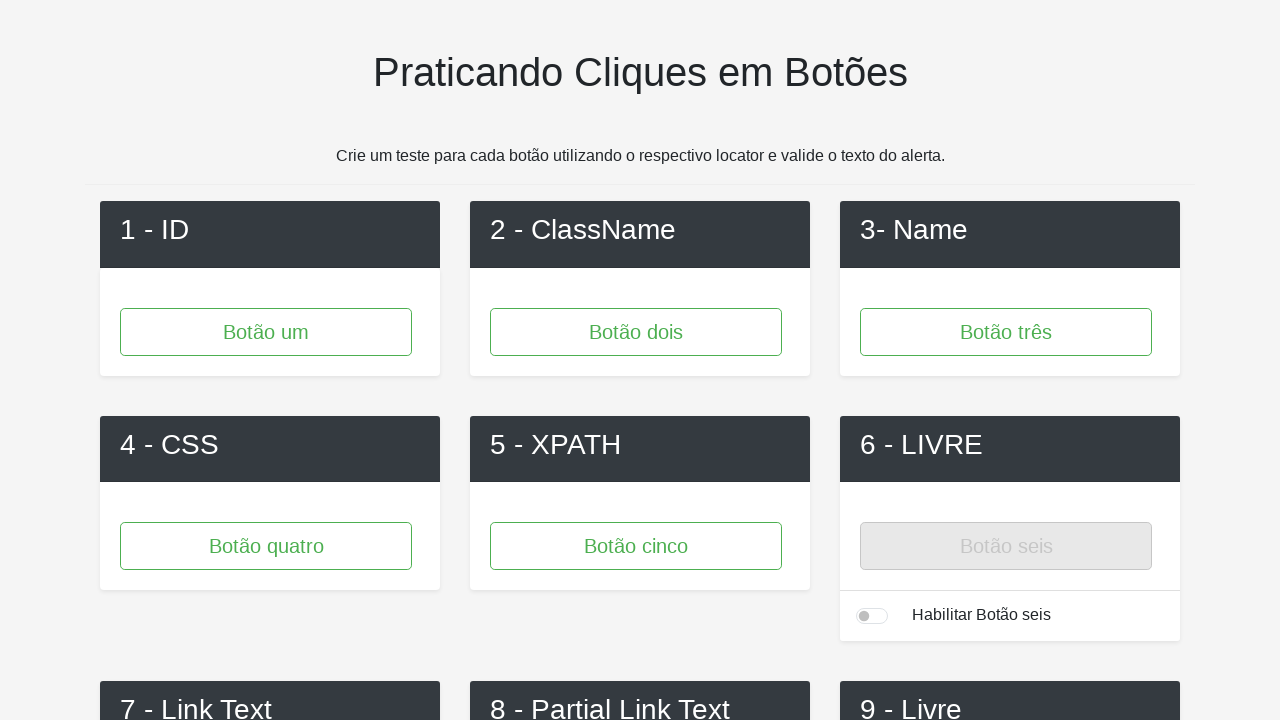

Navigated to the button activity test page
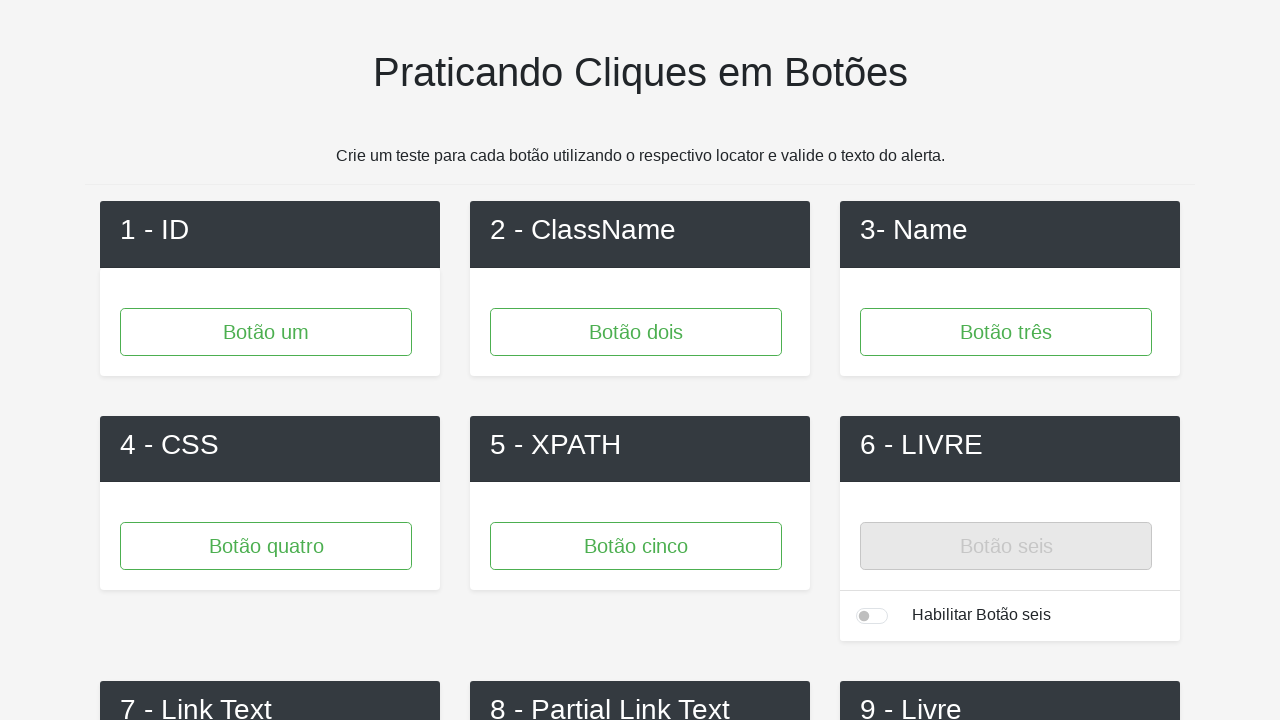

Clicked button5 element by XPath selector at (636, 546) on xpath=//*[@id='button5']
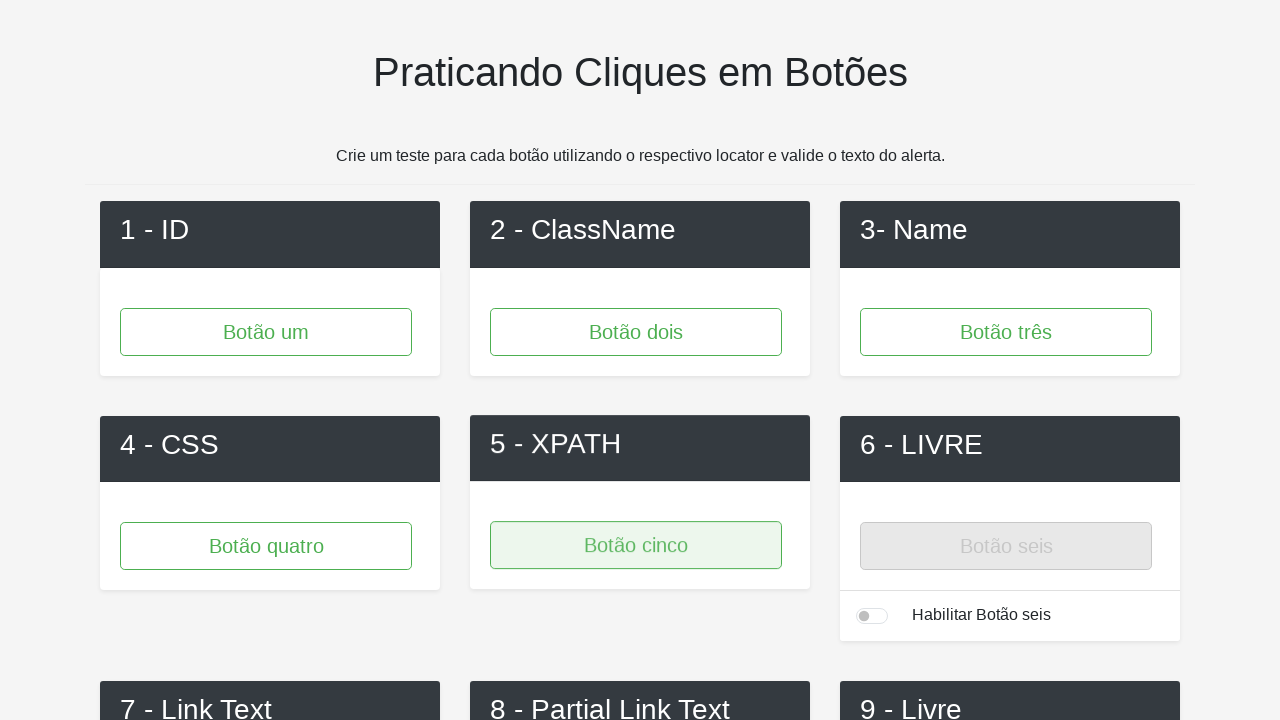

Set up dialog handler to accept alerts
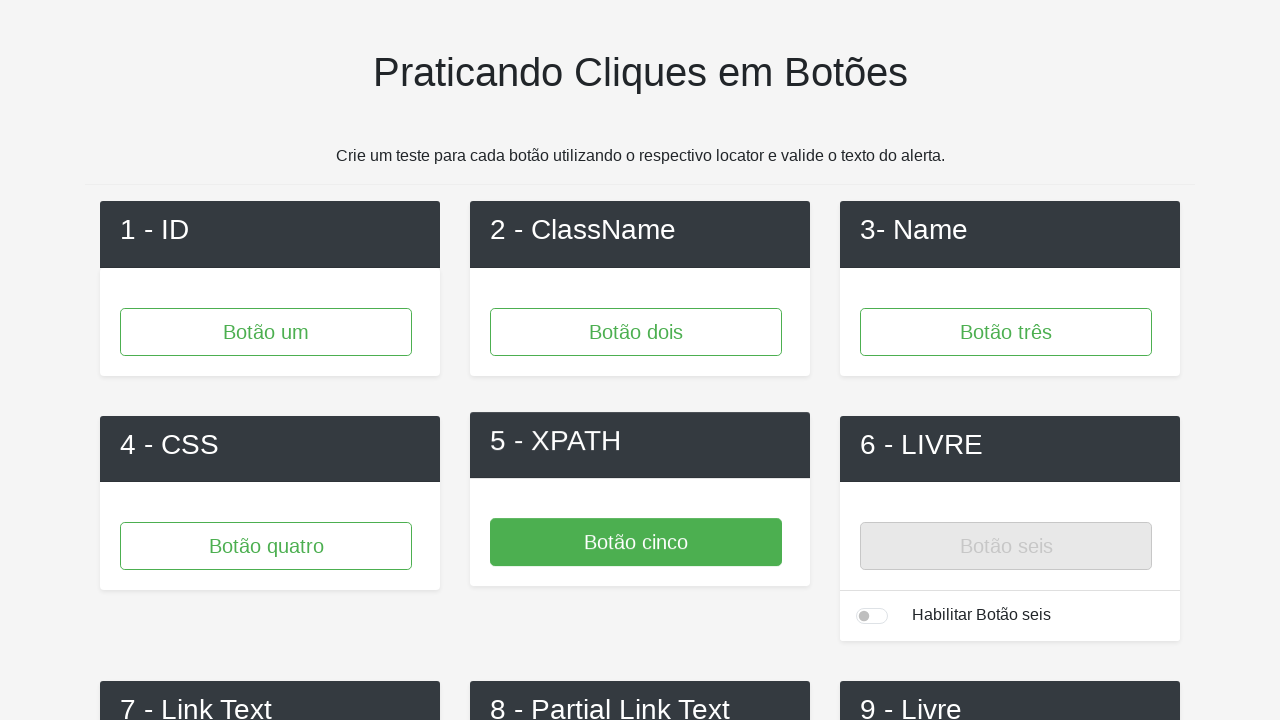

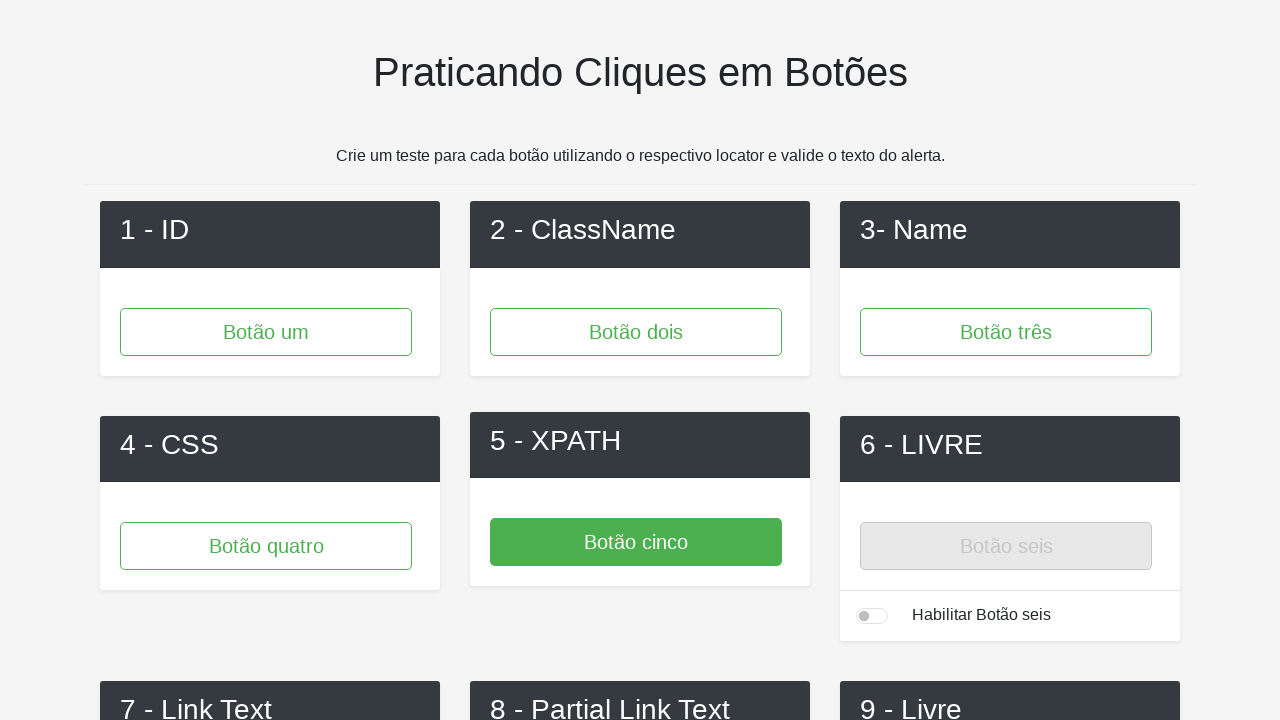